Navigates to a shopping site and adds specific vegetables (Cucumber, Broccoli, Beetroot) to the cart by finding them in the product list

Starting URL: https://rahulshettyacademy.com/seleniumPractise/#/

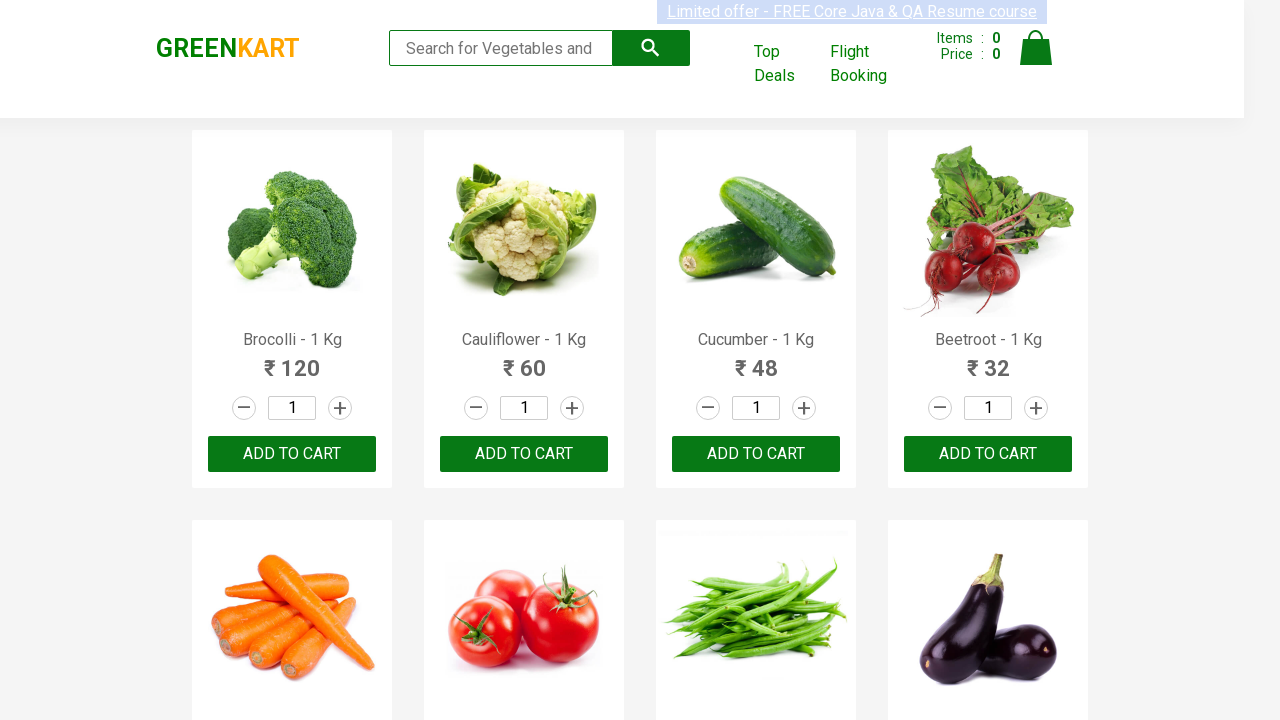

Navigated to shopping site
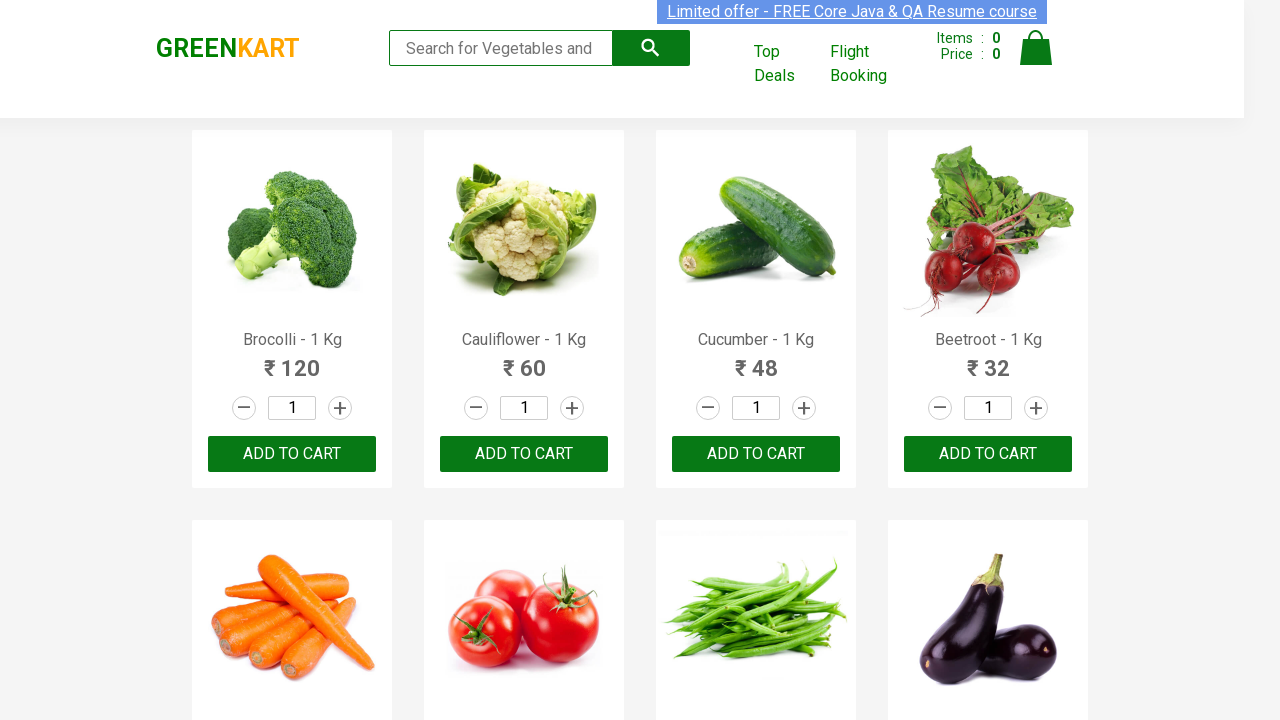

Product list loaded
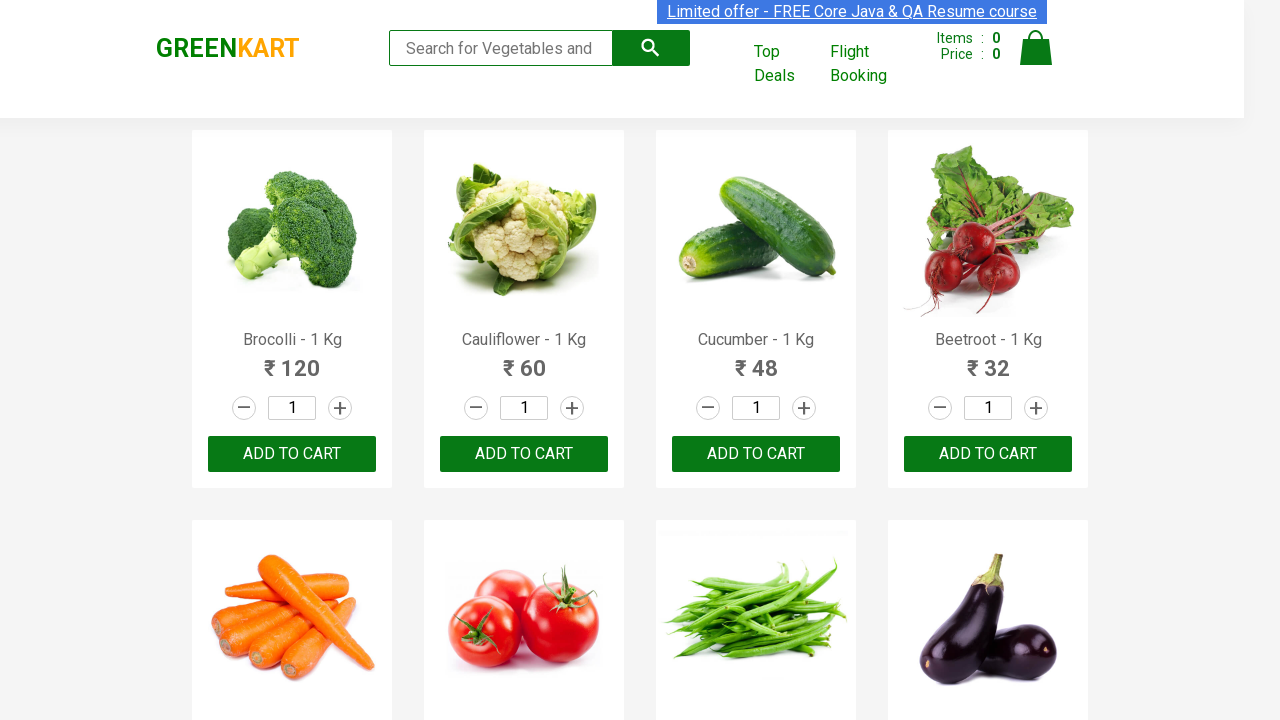

Retrieved all product elements from the list
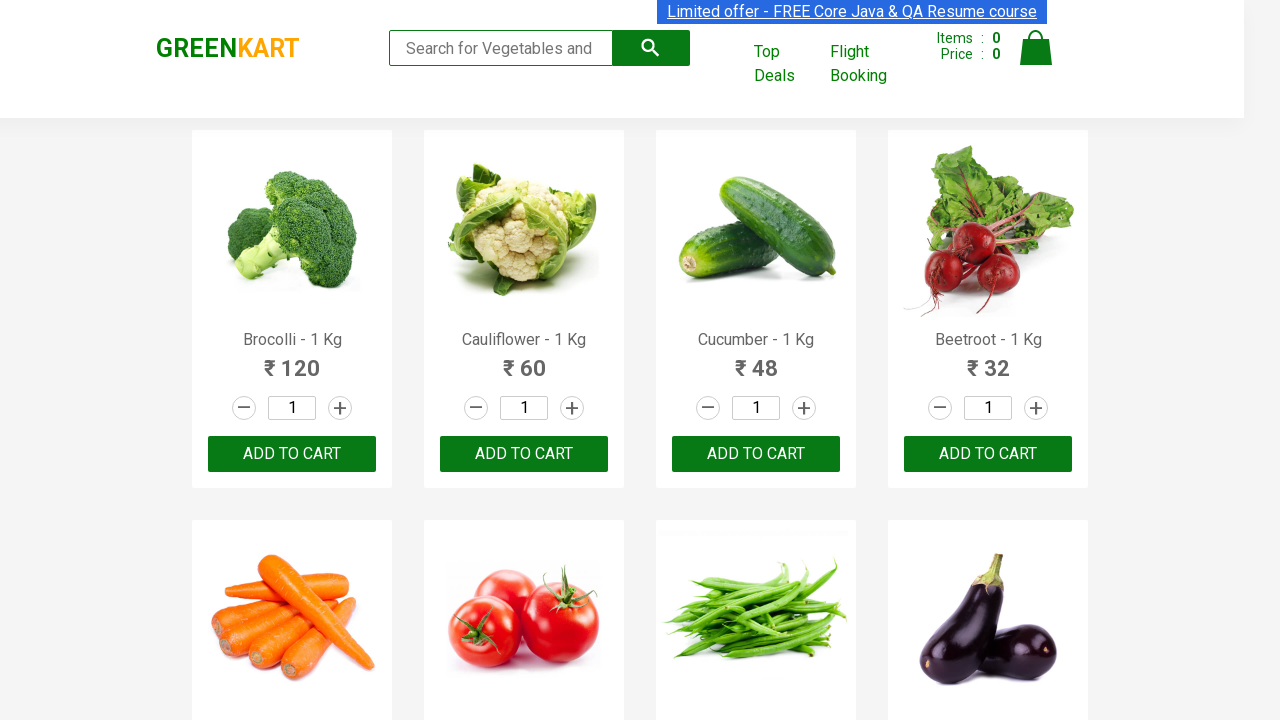

Added Brocolli to cart at (292, 454) on xpath=//div[@class='product-action']/button >> nth=0
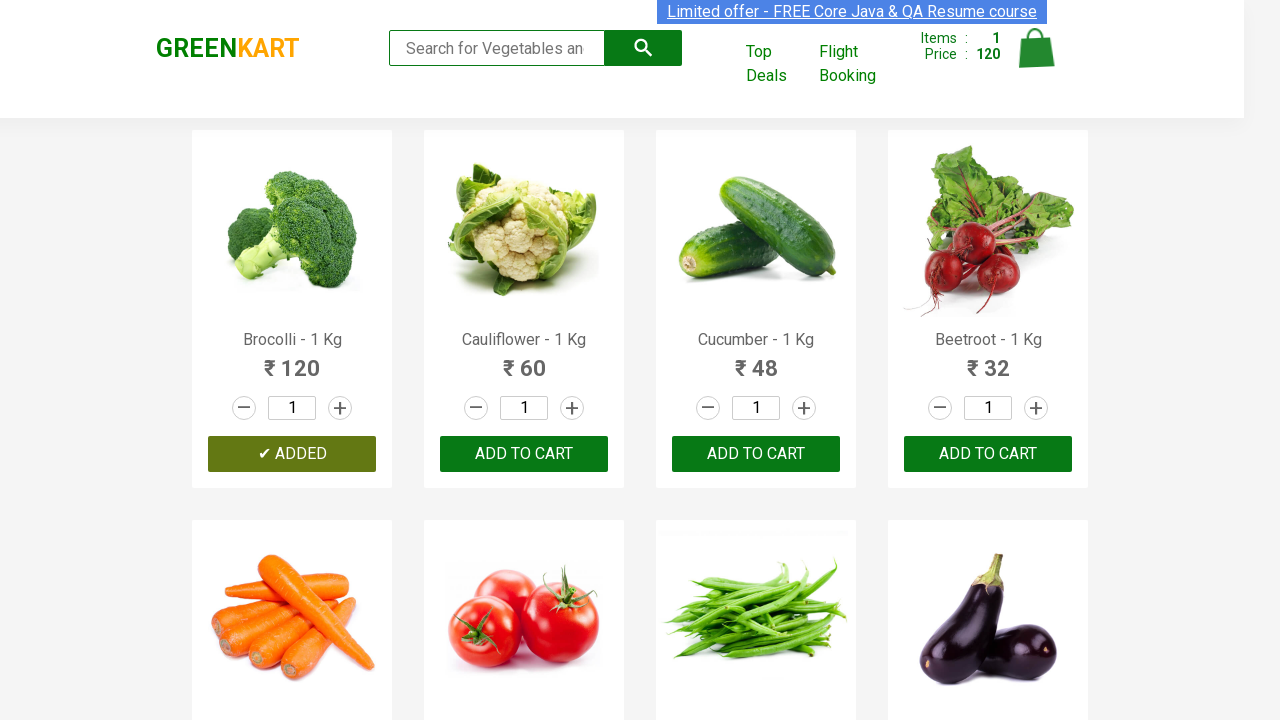

Added Cucumber to cart at (756, 454) on xpath=//div[@class='product-action']/button >> nth=2
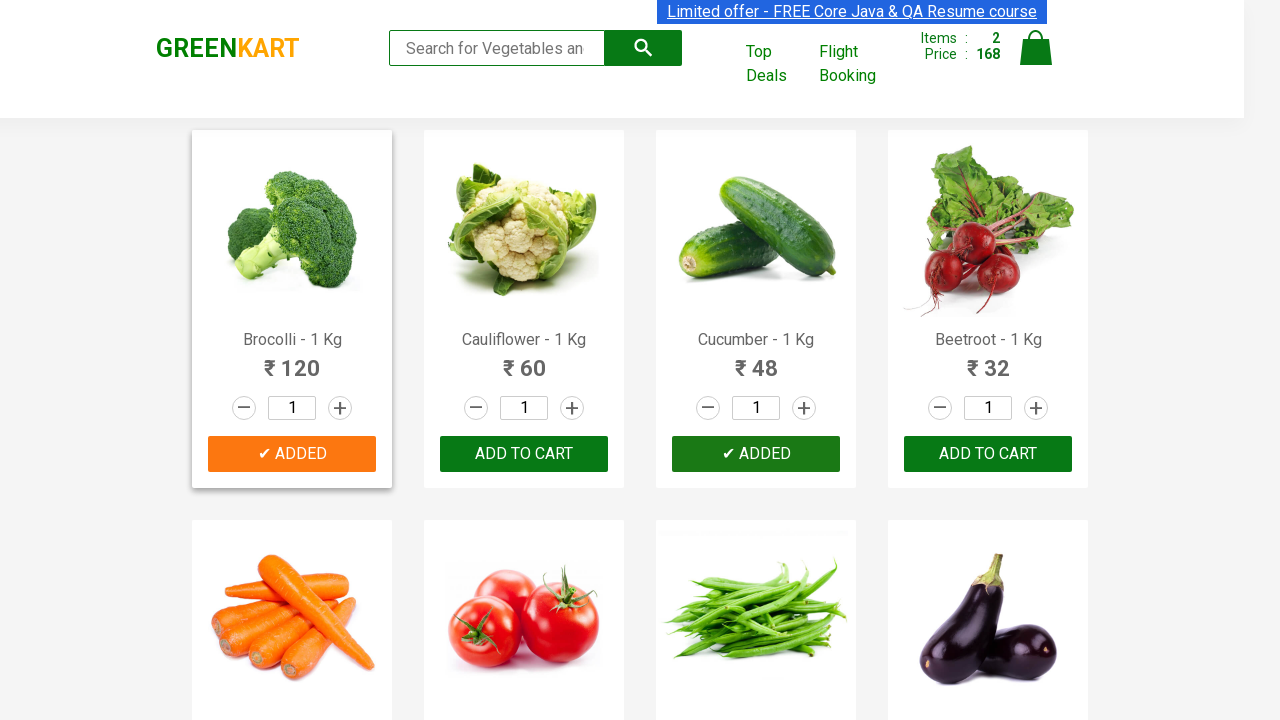

Added Beetroot to cart at (988, 454) on xpath=//div[@class='product-action']/button >> nth=3
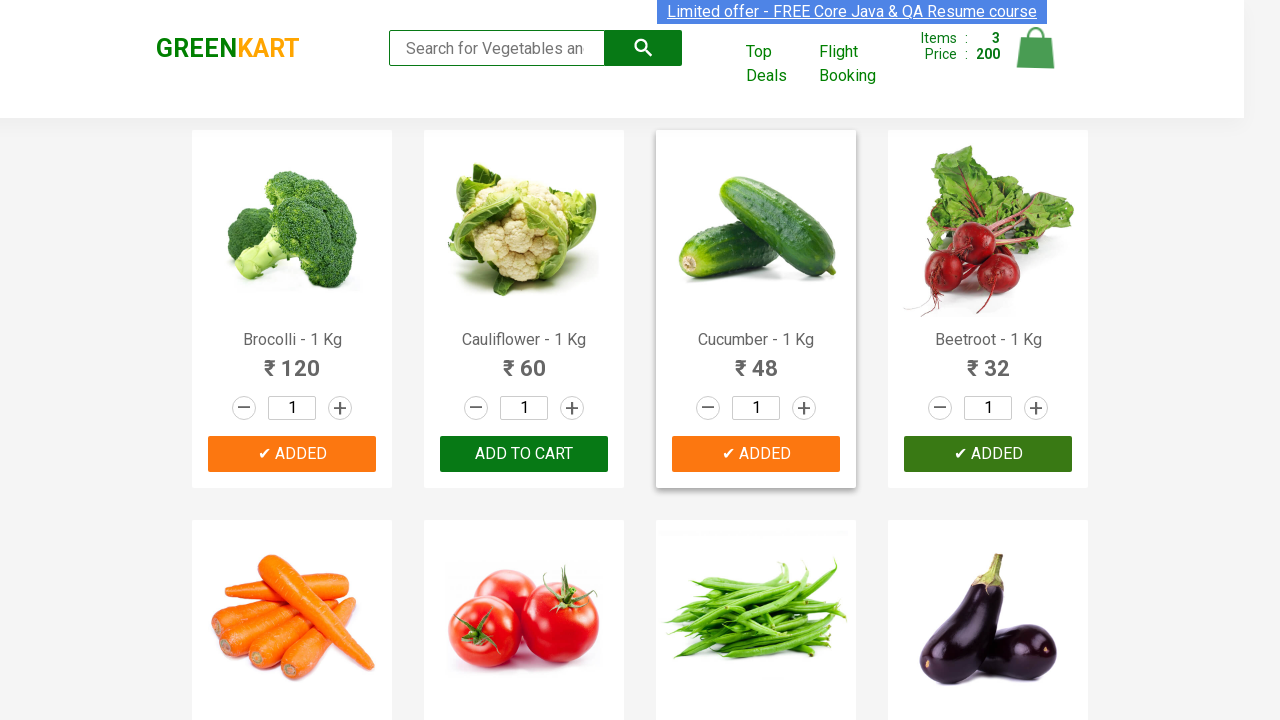

All vegetables (Cucumber, Broccoli, Beetroot) successfully added to cart
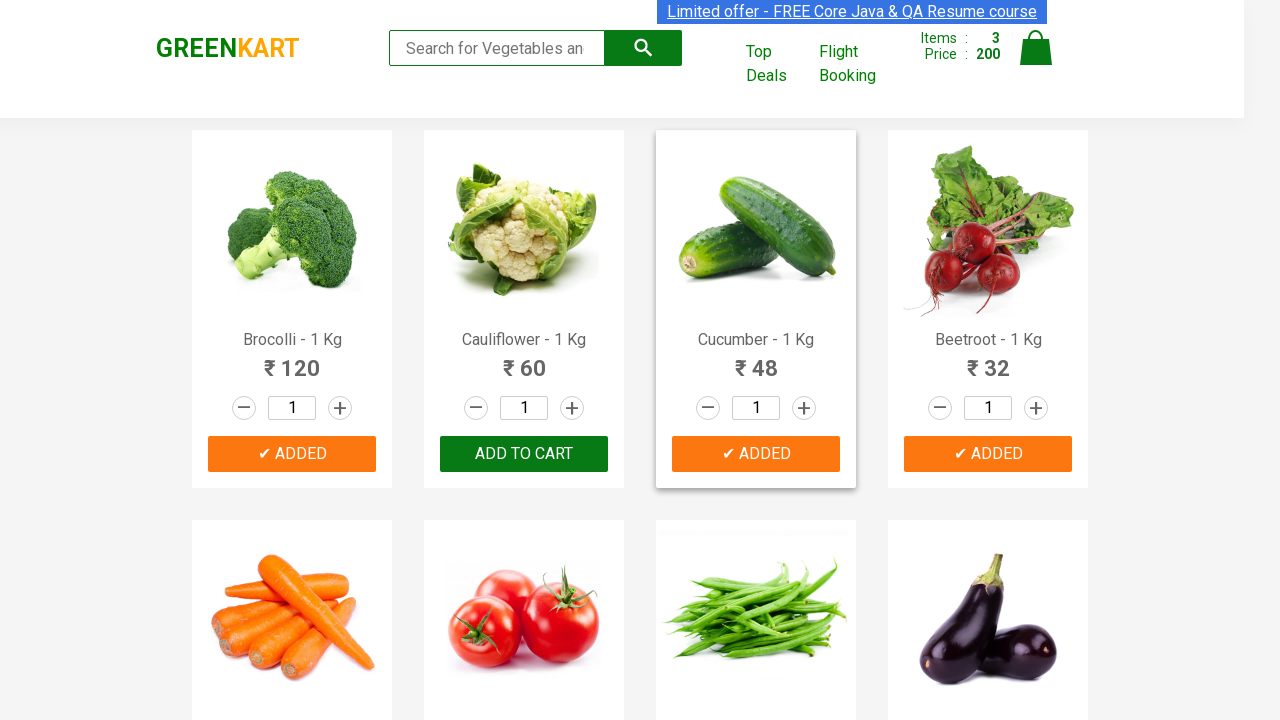

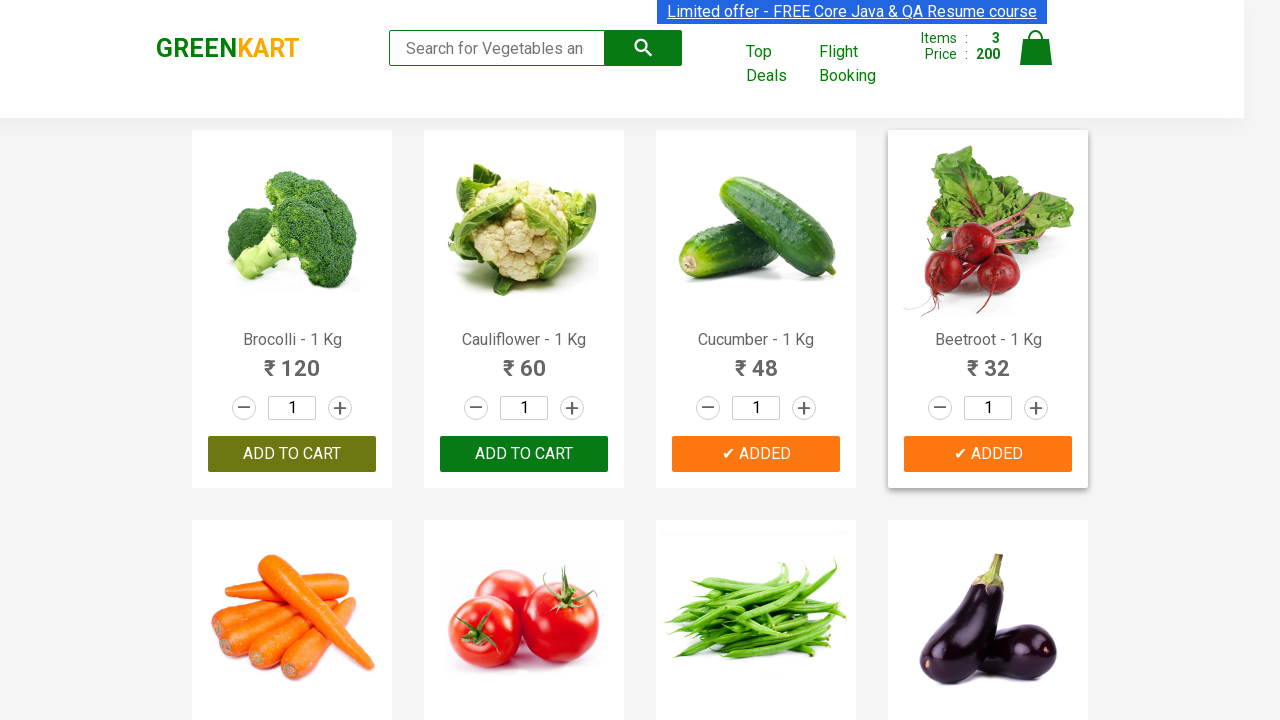